Tests JavaScript prompt dialog by clicking a button, entering text in the prompt, and accepting it

Starting URL: http://the-internet.herokuapp.com/javascript_alerts

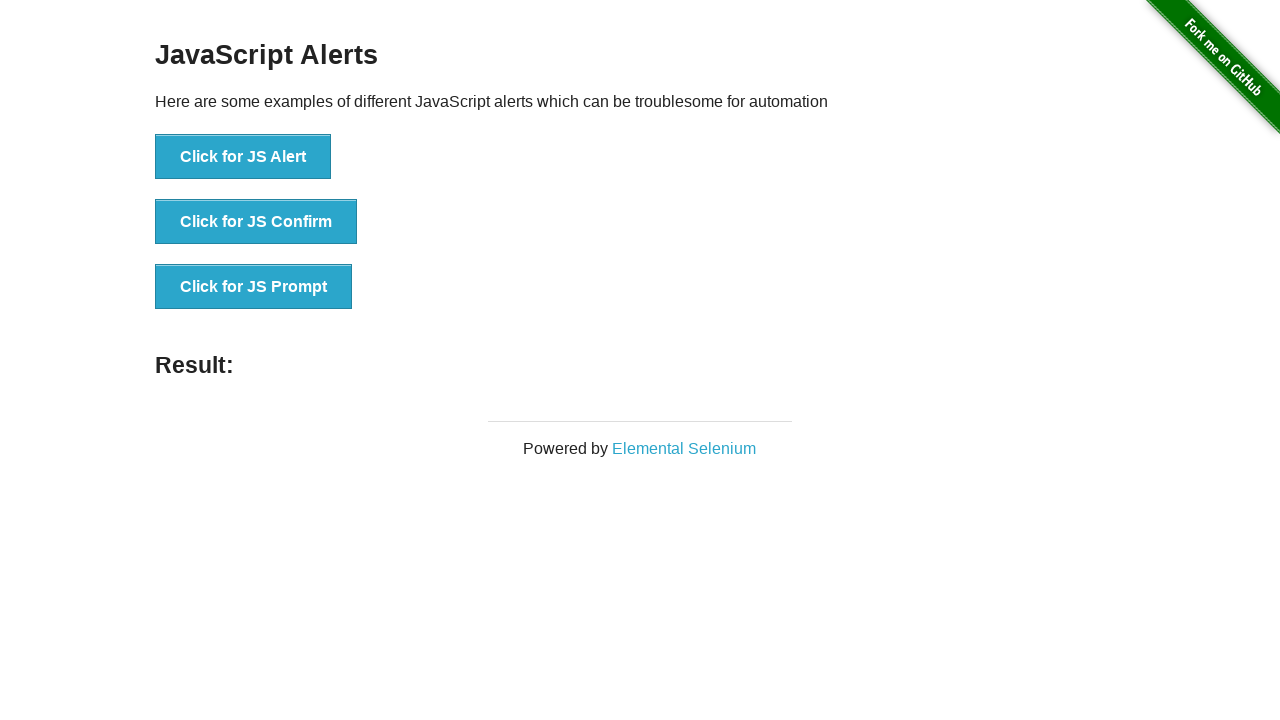

Set up dialog handler to accept prompt with text input
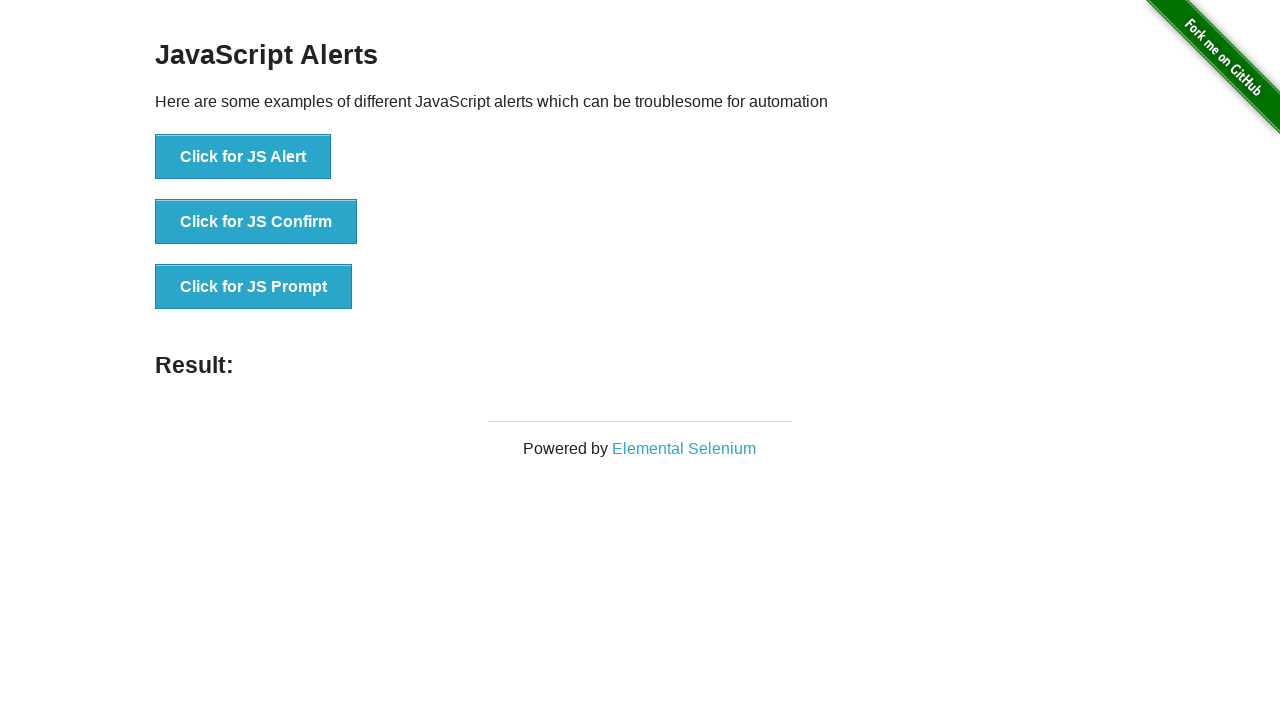

Clicked the third alert button to trigger prompt dialog at (254, 287) on xpath=//*[@id="content"]/div/ul/li[3]/button
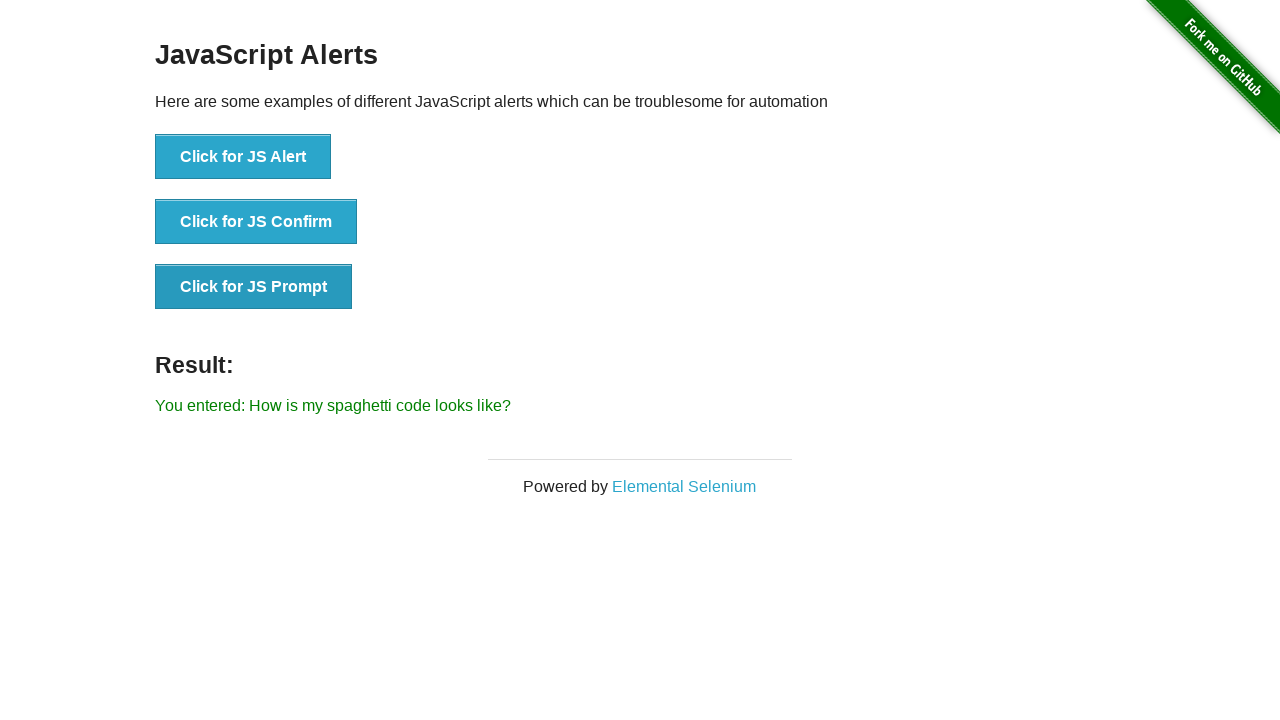

Prompt dialog result text appeared on page
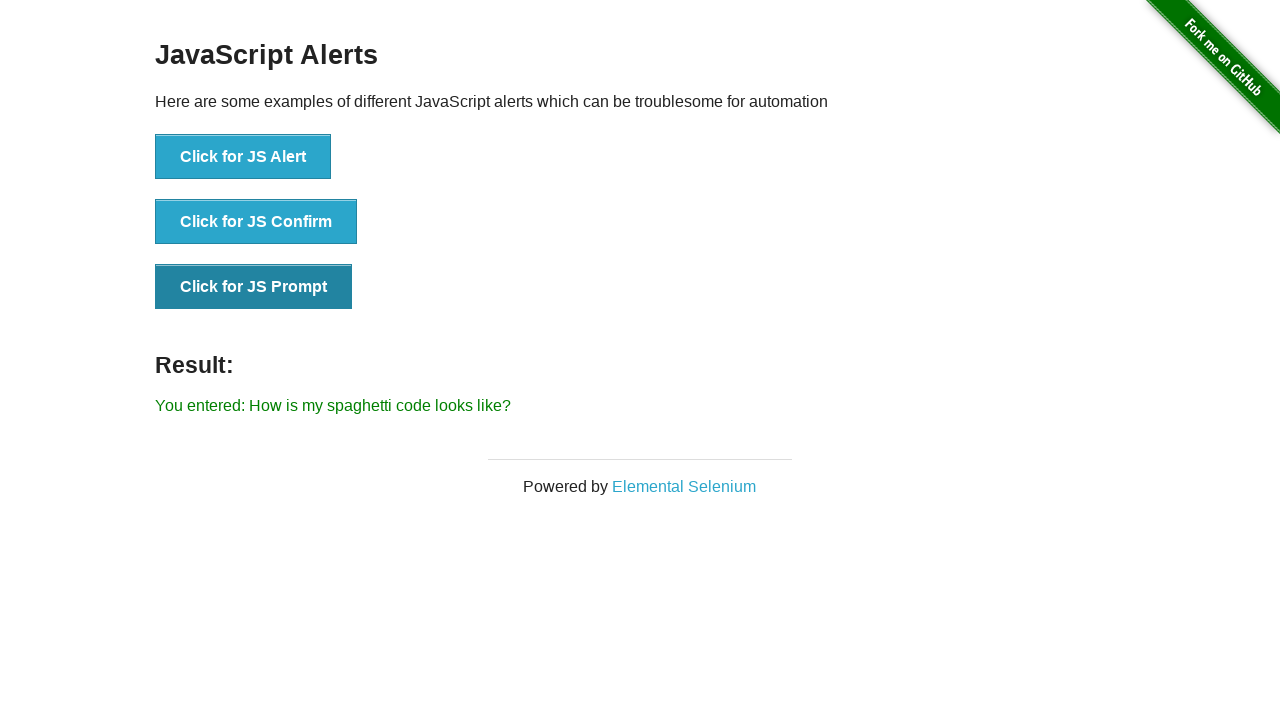

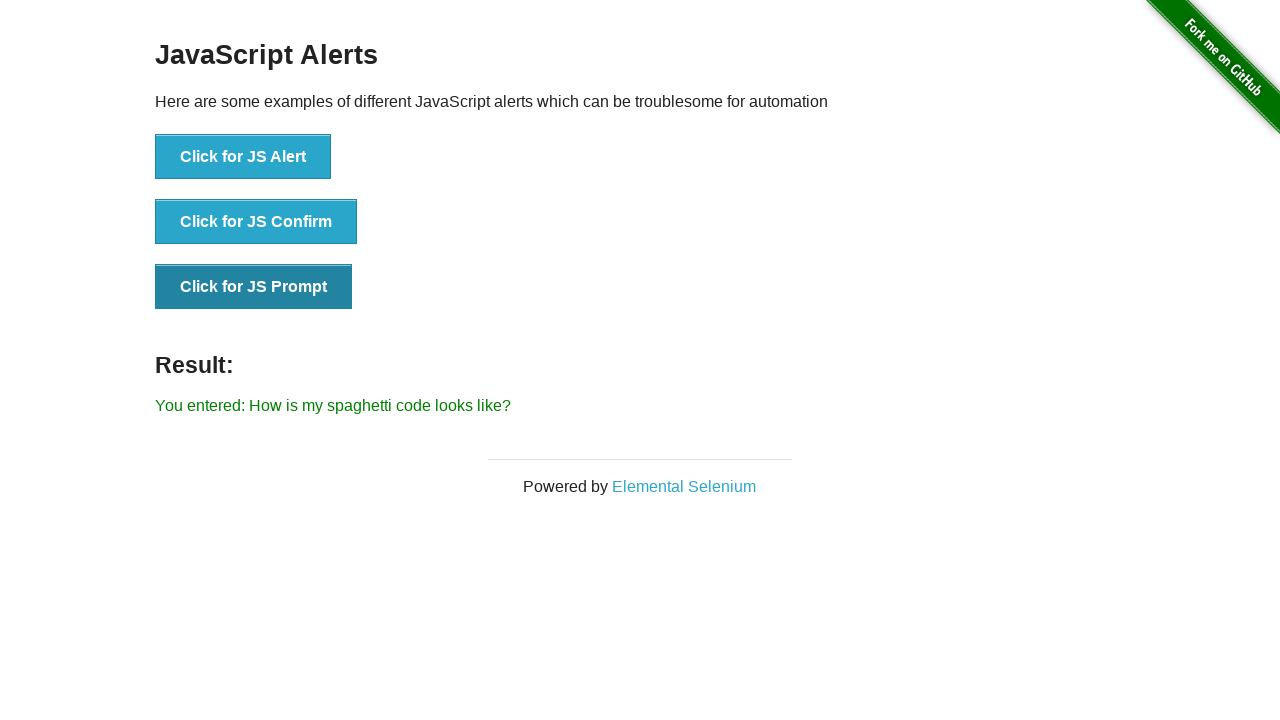